Tests that the Idade field handles a negative number

Starting URL: https://tc-1-final-parte1.vercel.app/

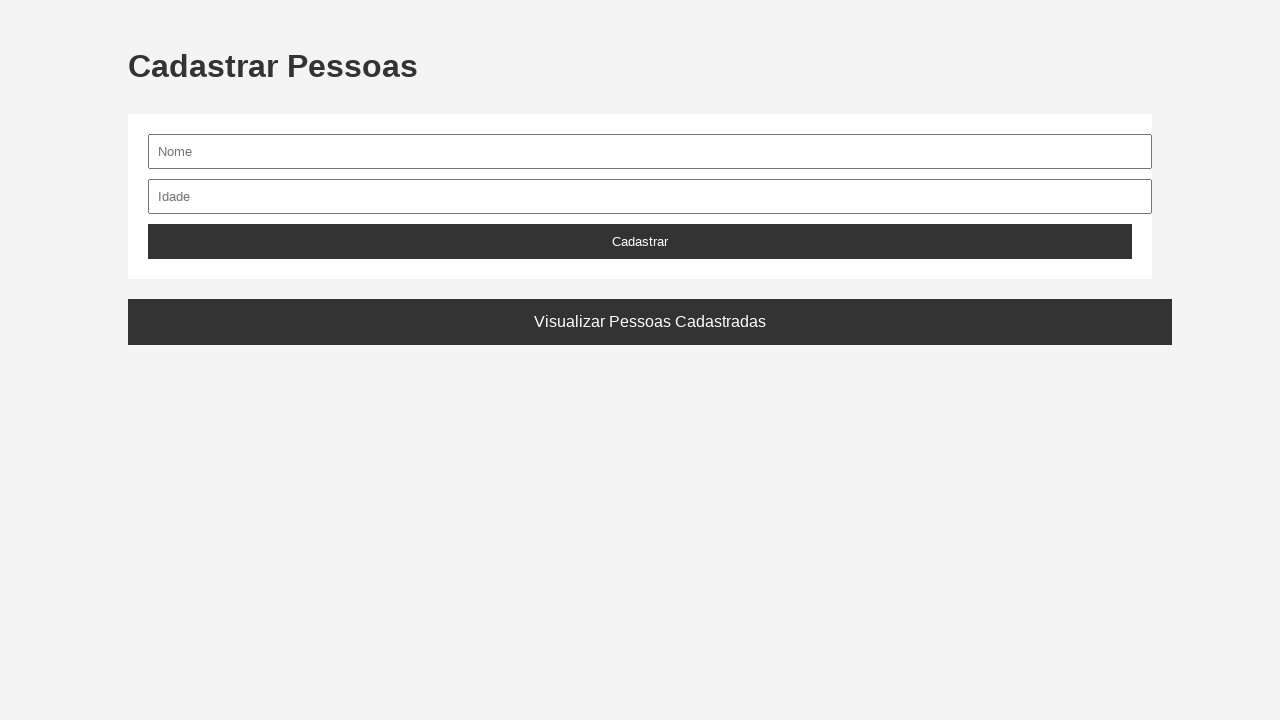

Filled Idade field with negative number '-1' on #idade
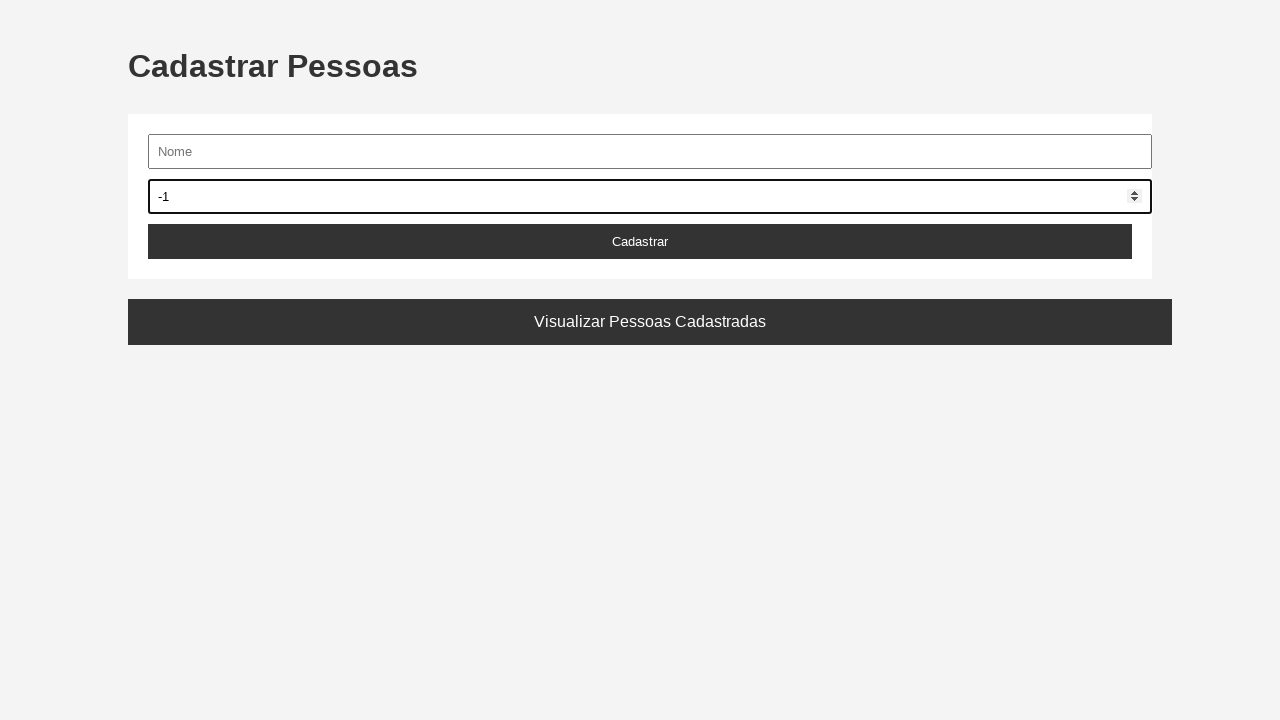

Retrieved current value from Idade field
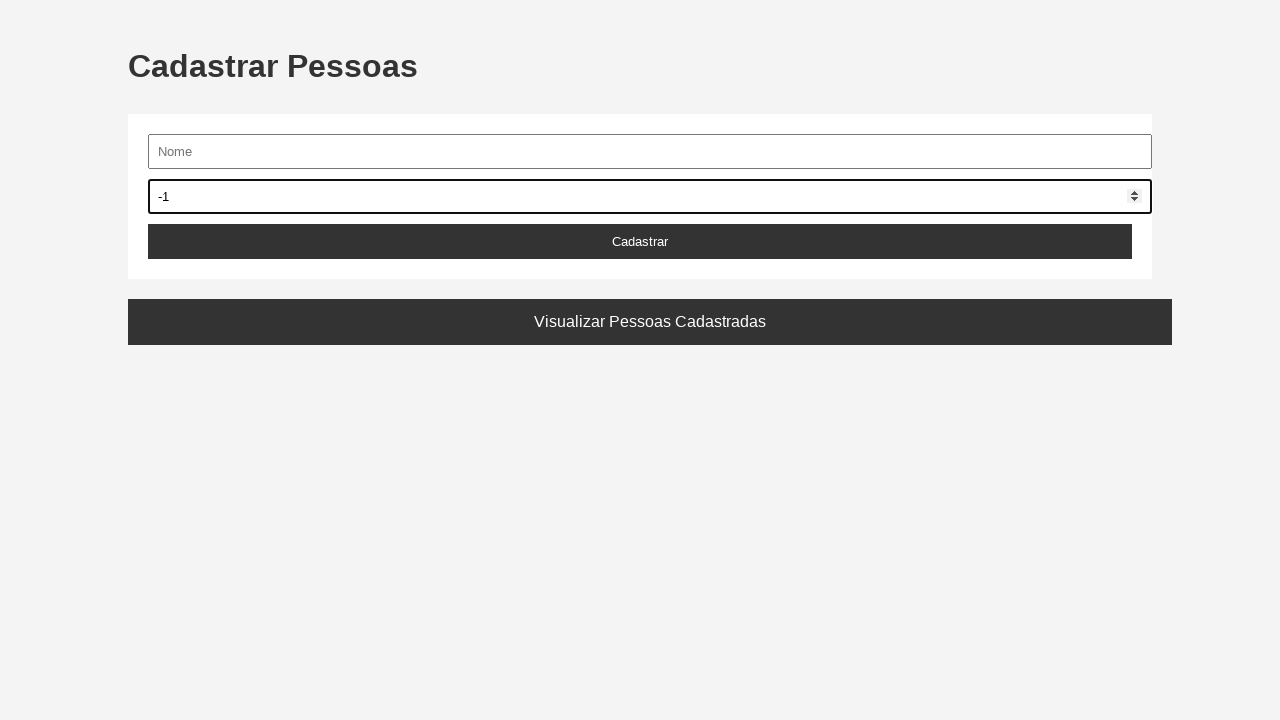

Asserted that Idade field contains the value '-1'
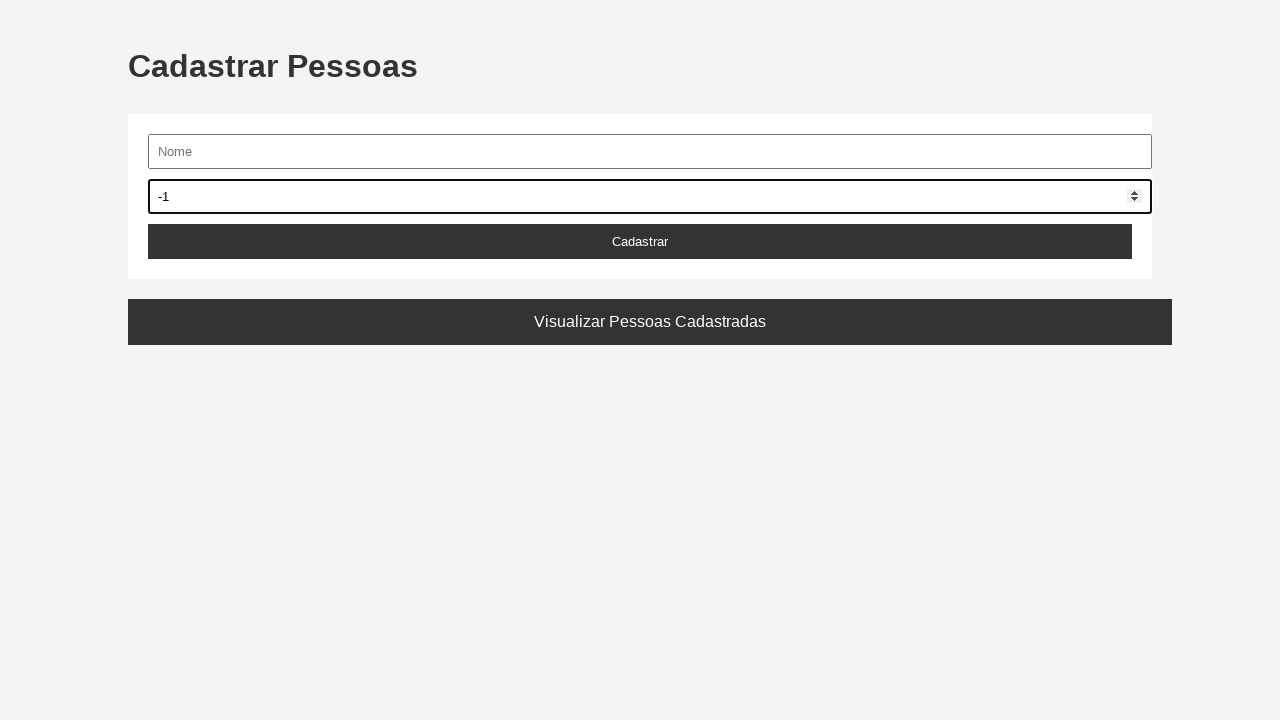

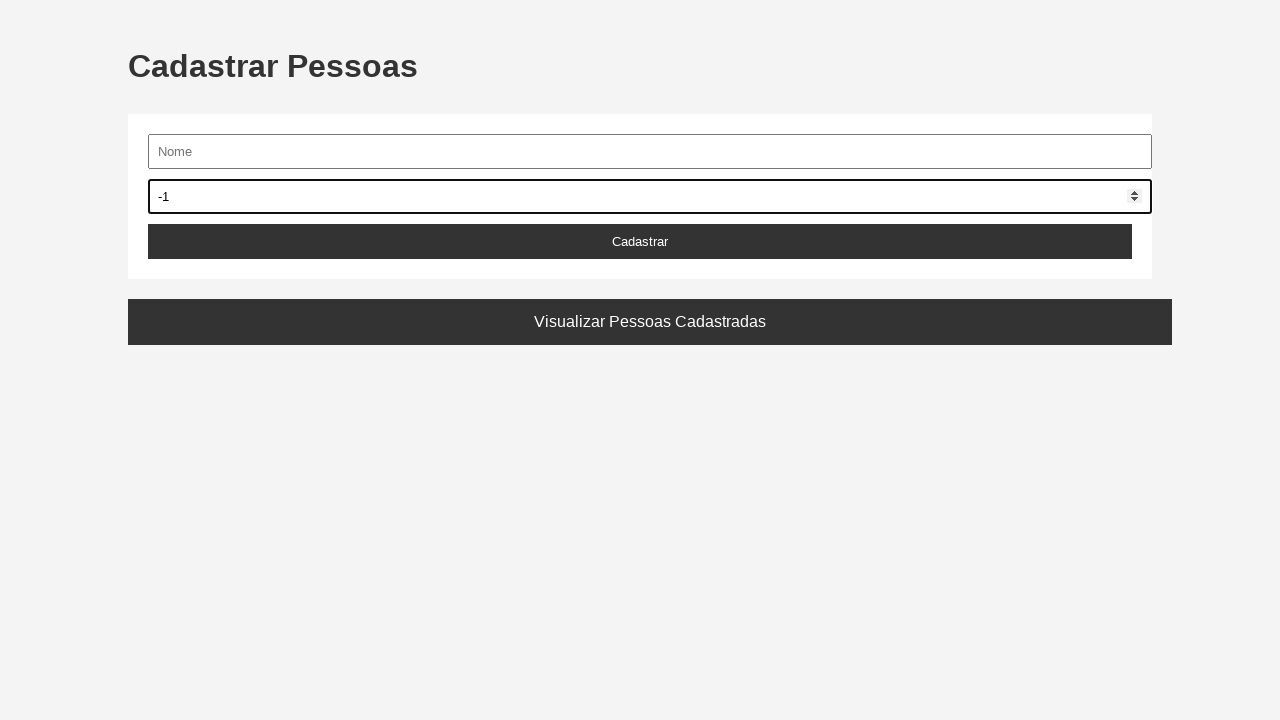